Navigates through links to a test page and verifies that an h1 element exists on the page

Starting URL: https://teserat.github.io/welcome/

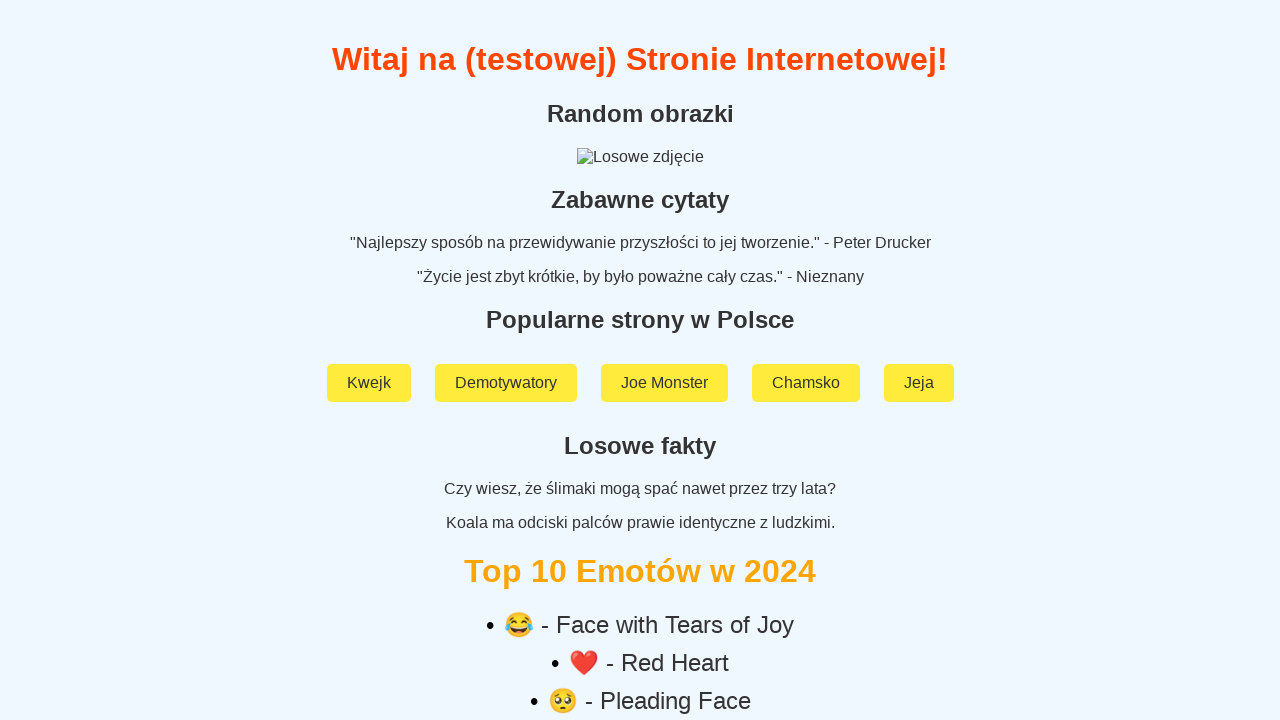

Navigated to welcome page
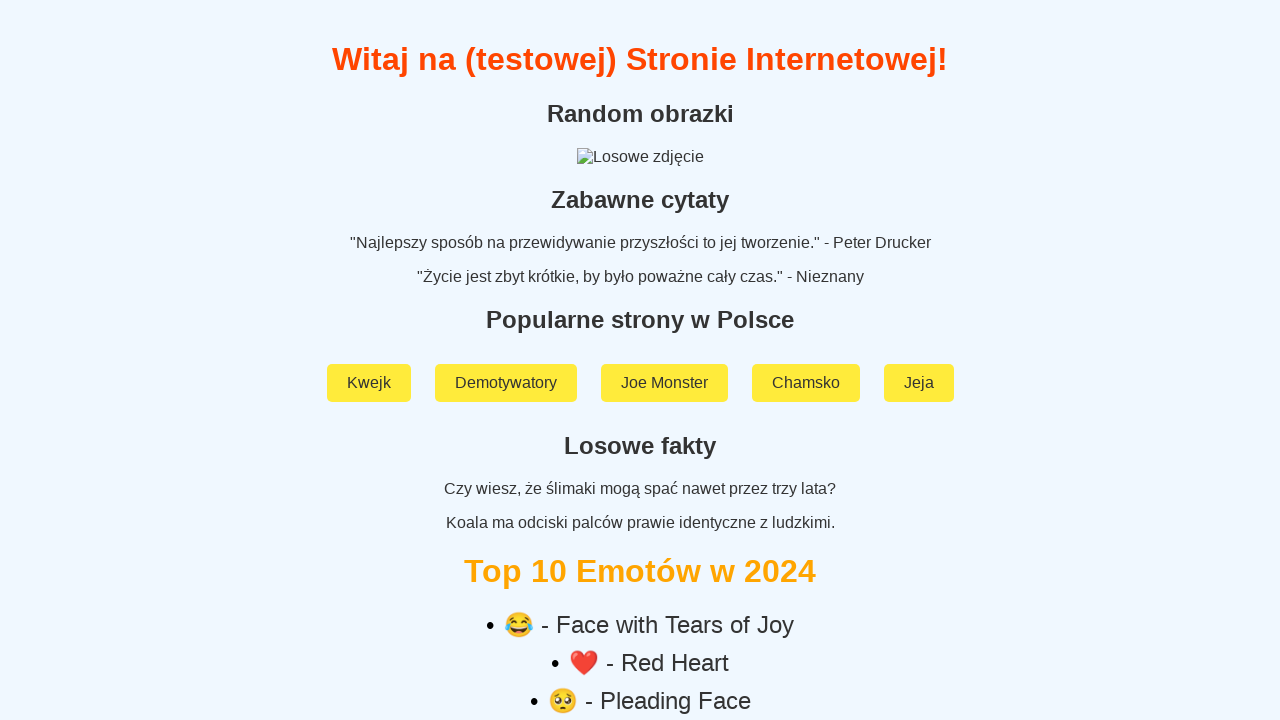

Clicked on 'Rozchodniak' link at (640, 592) on text=Rozchodniak
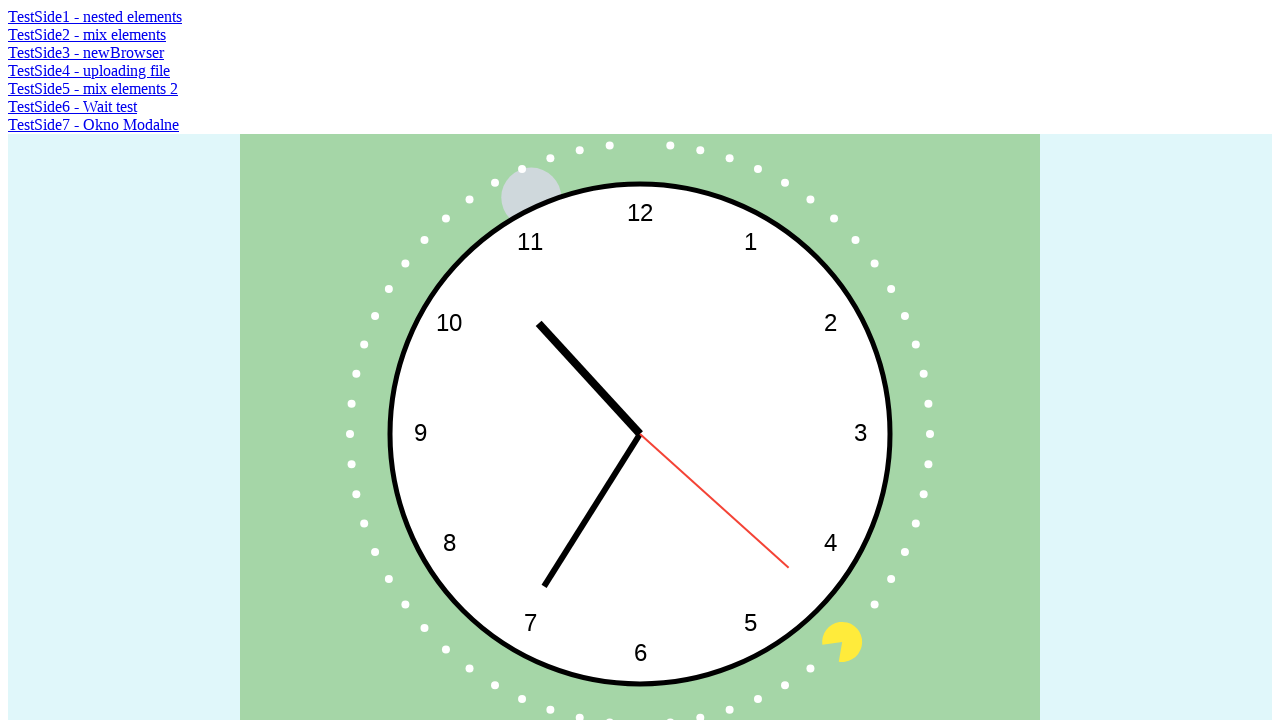

Clicked on 'TestSide5 - mix elements 2' link at (93, 88) on text=TestSide5 - mix elements 2
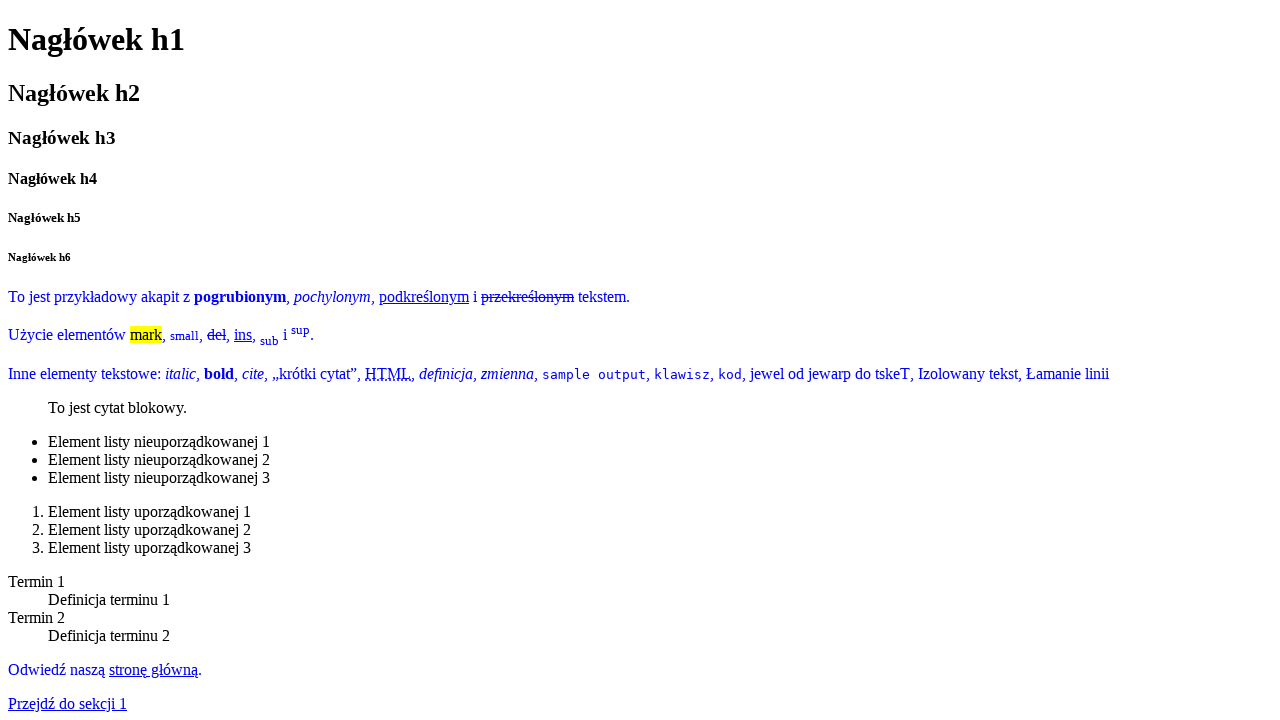

Verified that h1 element exists on the page
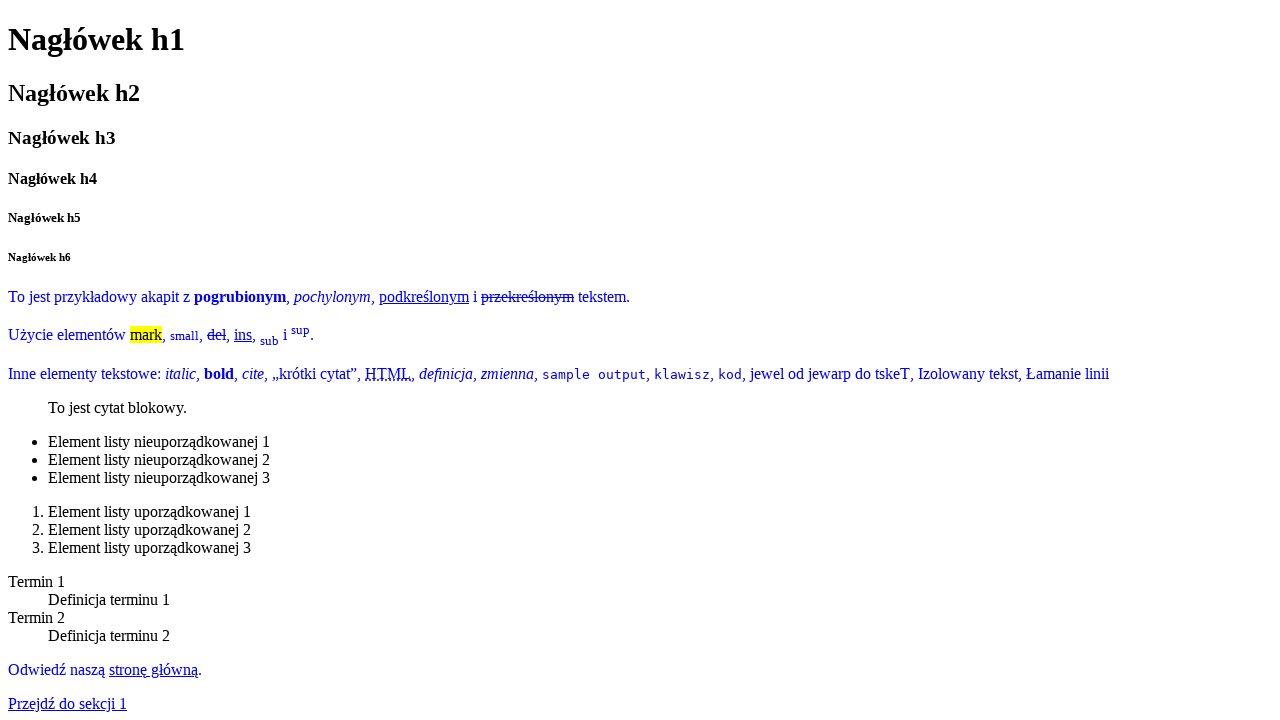

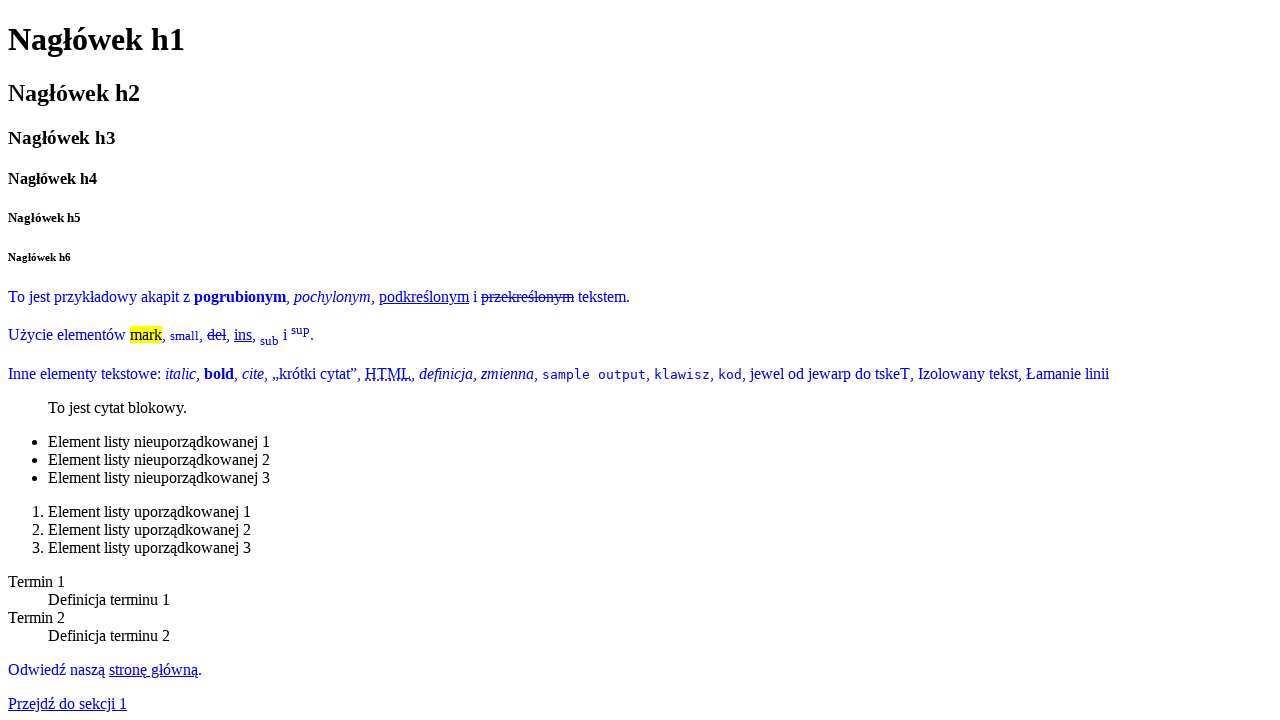